Selects checkboxes in table rows where gender is "female" and country is "USA"

Starting URL: https://vins-udemy.s3.amazonaws.com/java/html/java8-stream-table.html

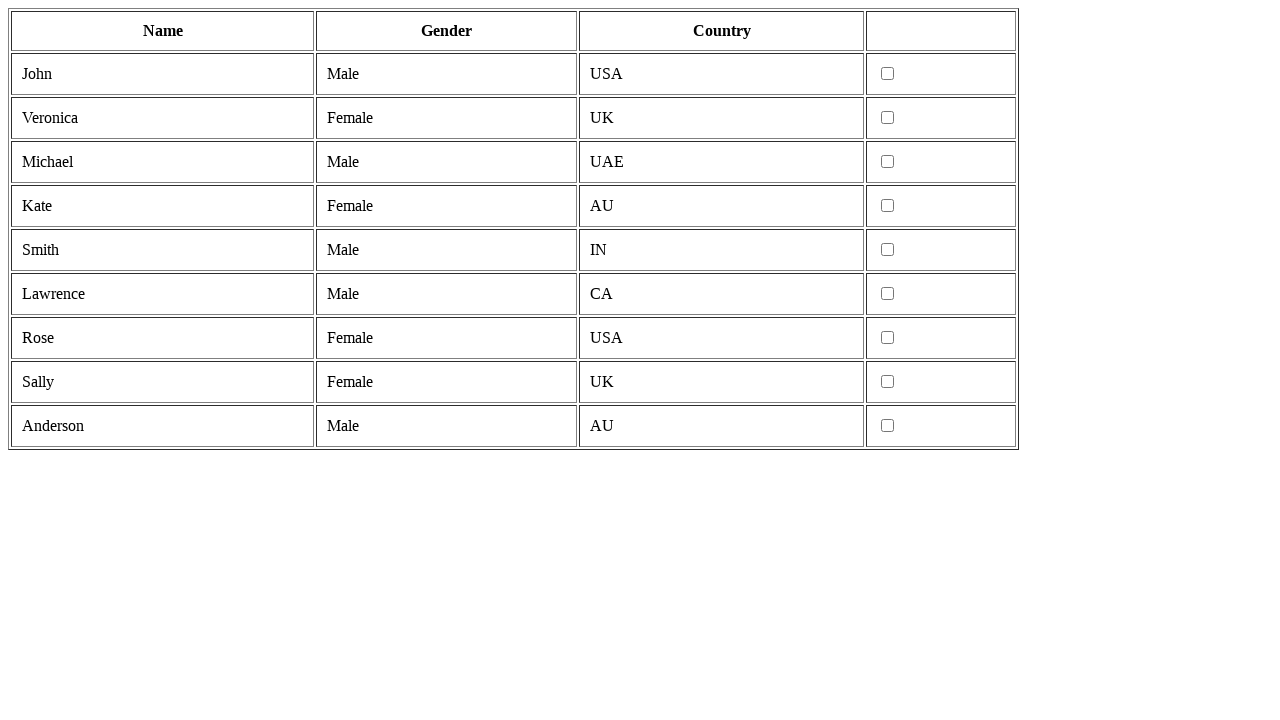

Retrieved all table rows
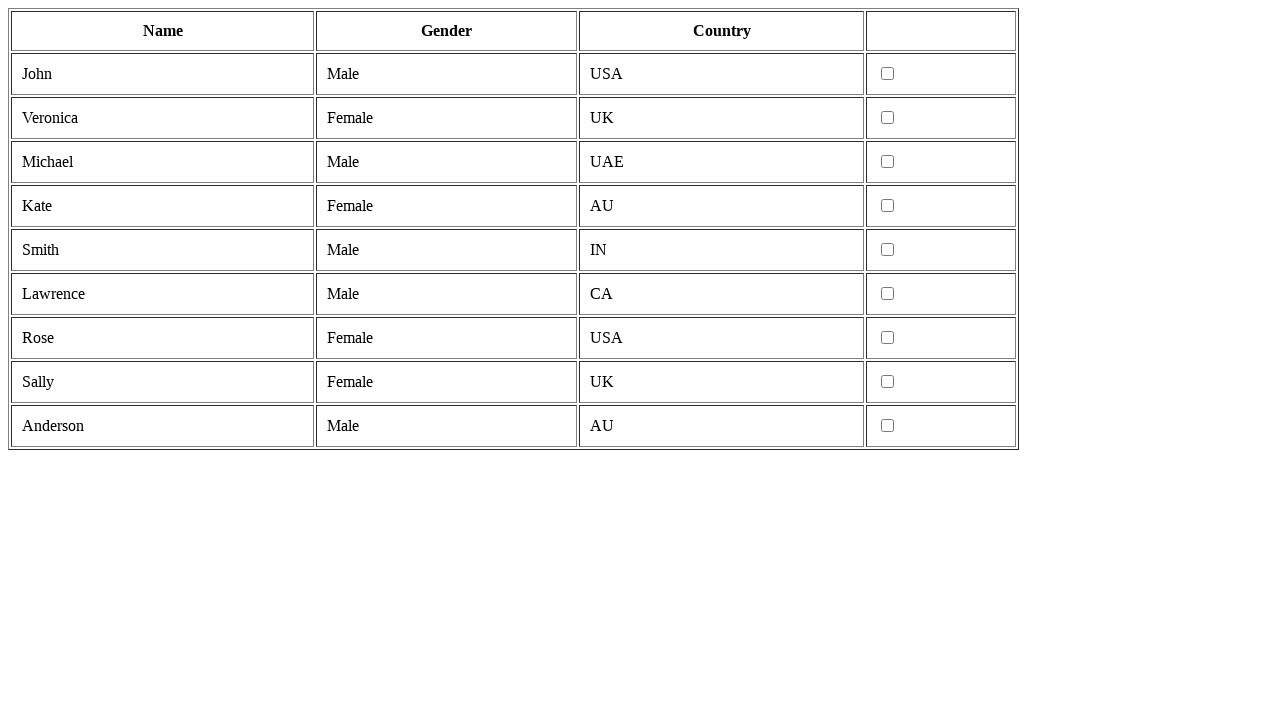

Retrieved cells from table row
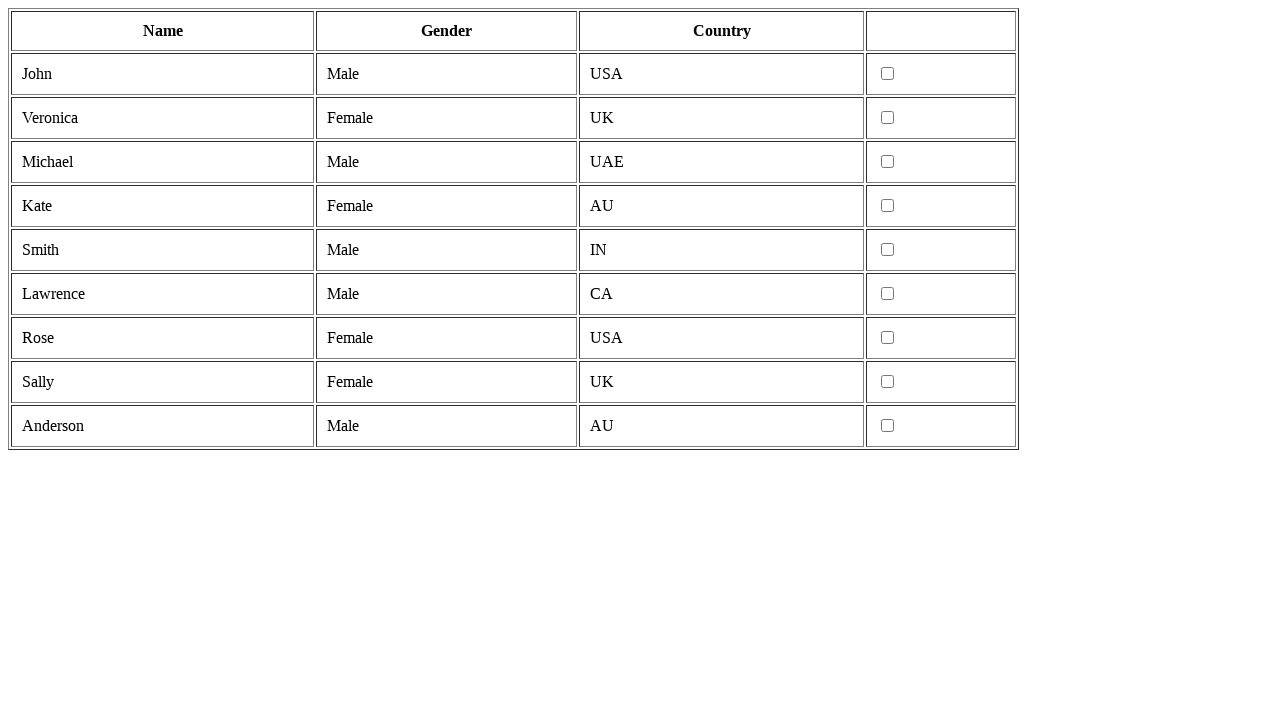

Validated row has 4 cells
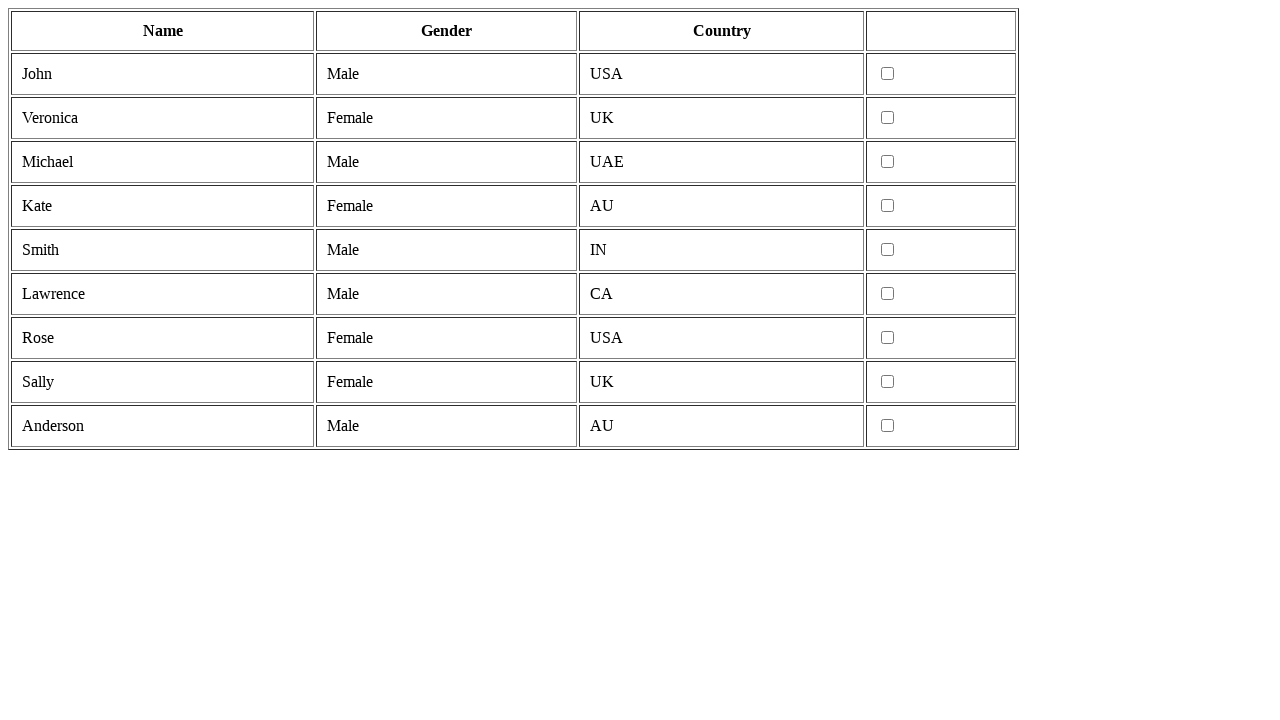

Retrieved cells from table row
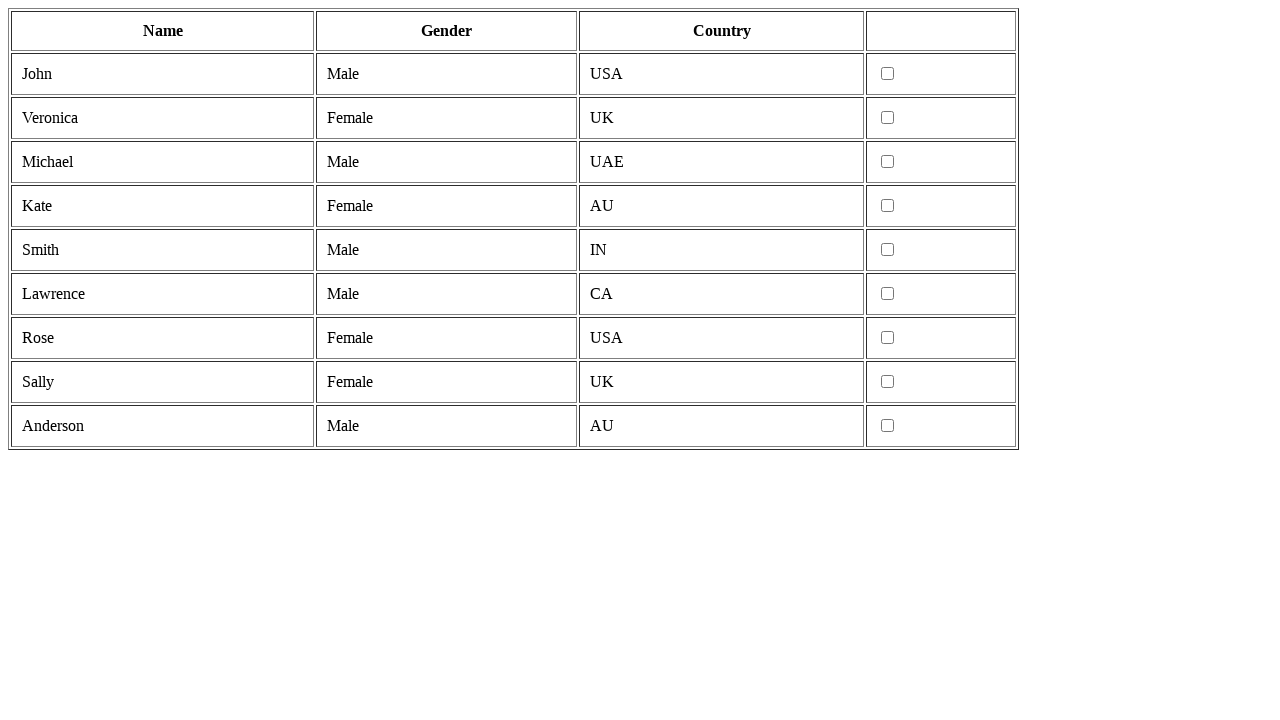

Validated row has 4 cells
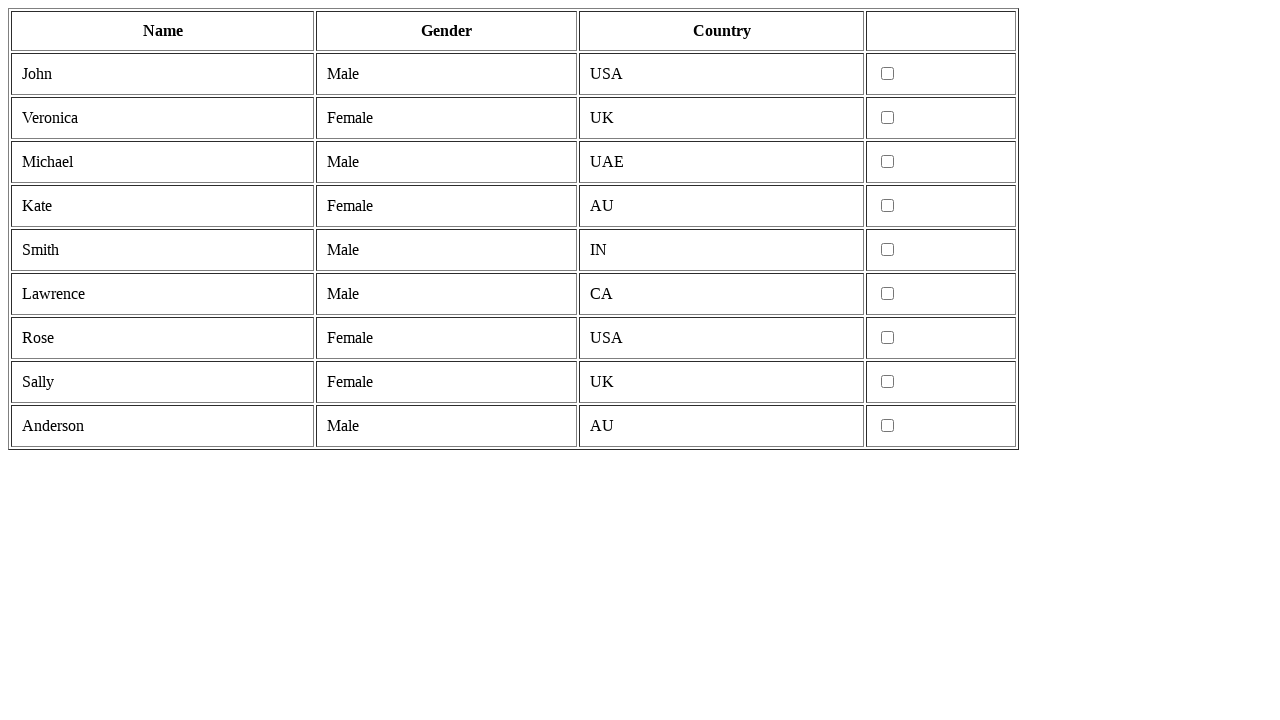

Retrieved cells from table row
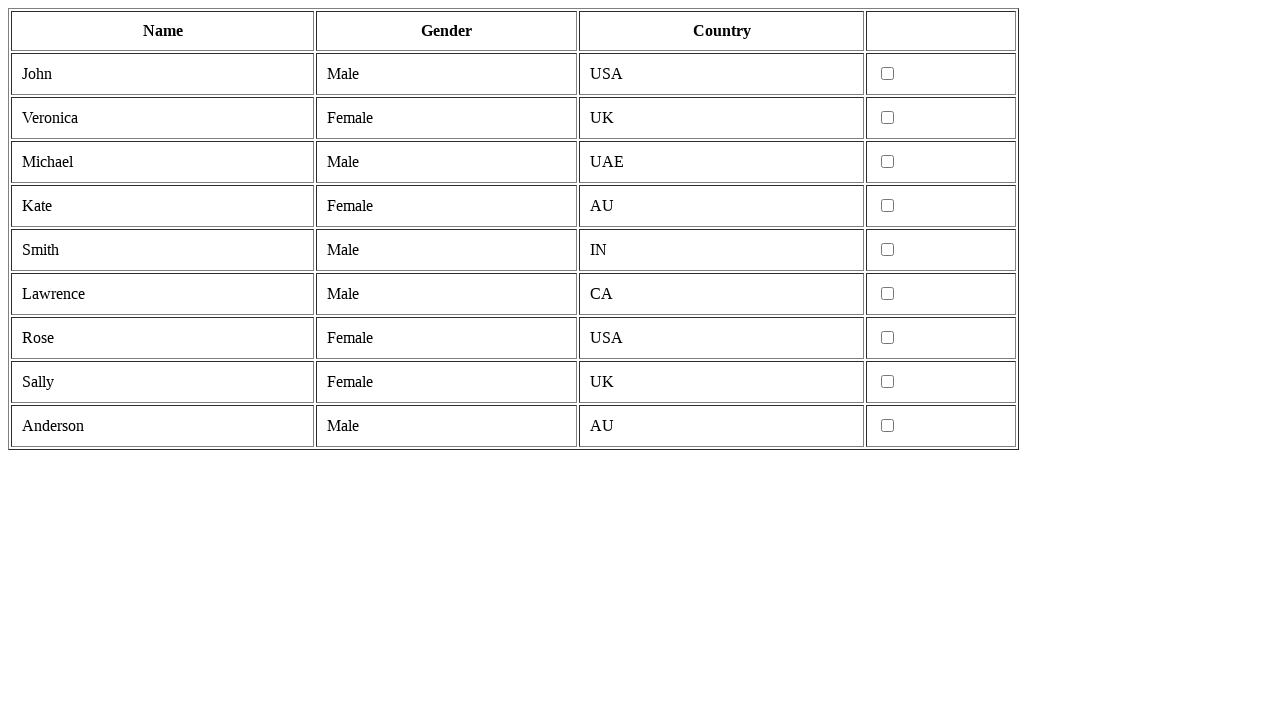

Validated row has 4 cells
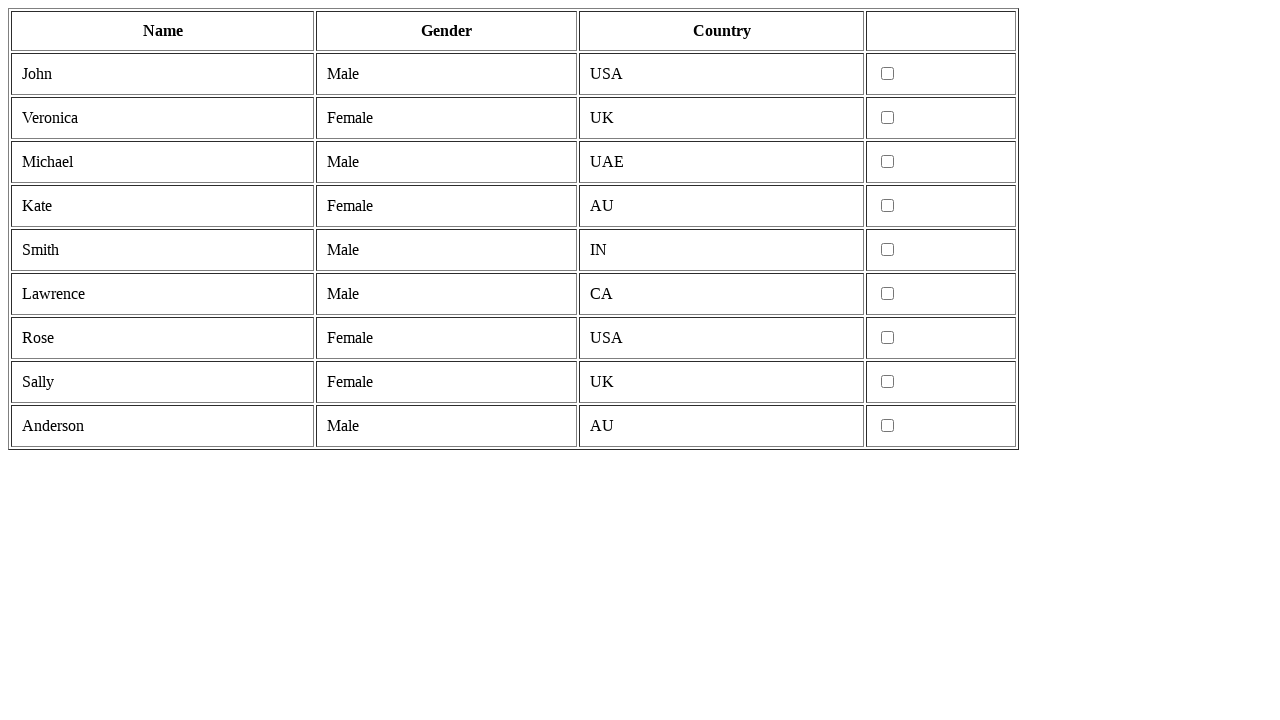

Retrieved cells from table row
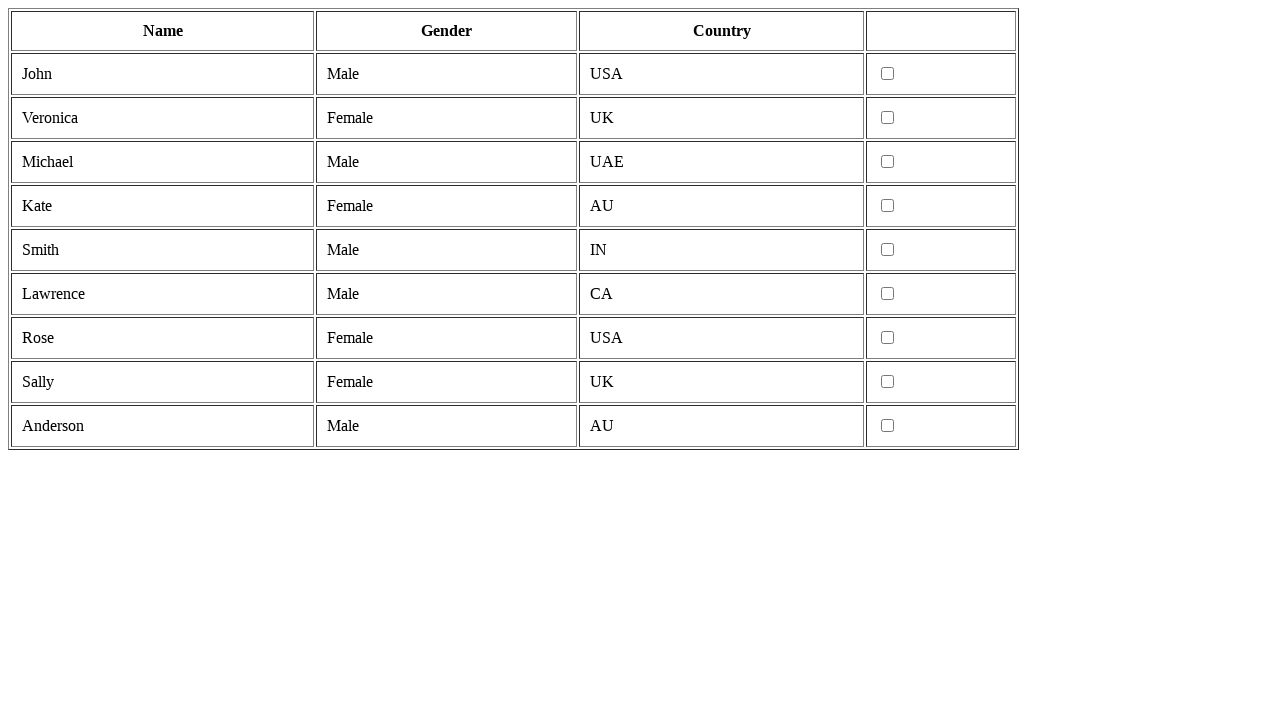

Validated row has 4 cells
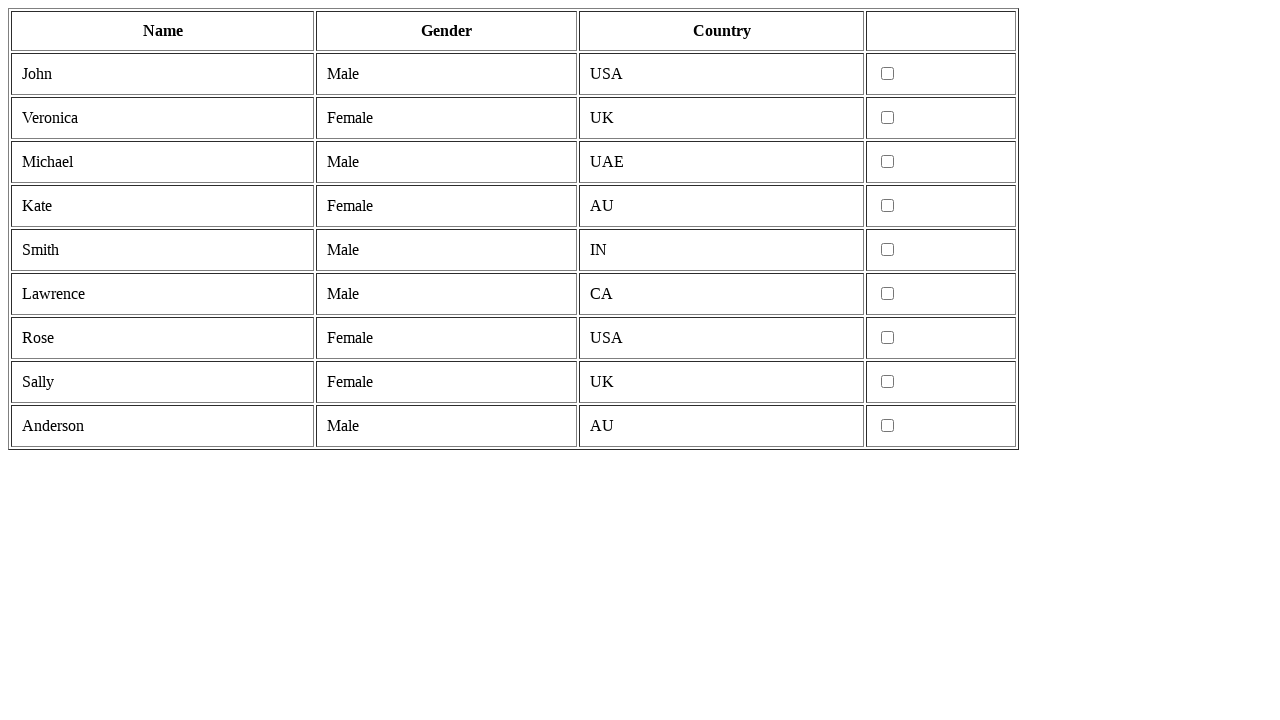

Retrieved cells from table row
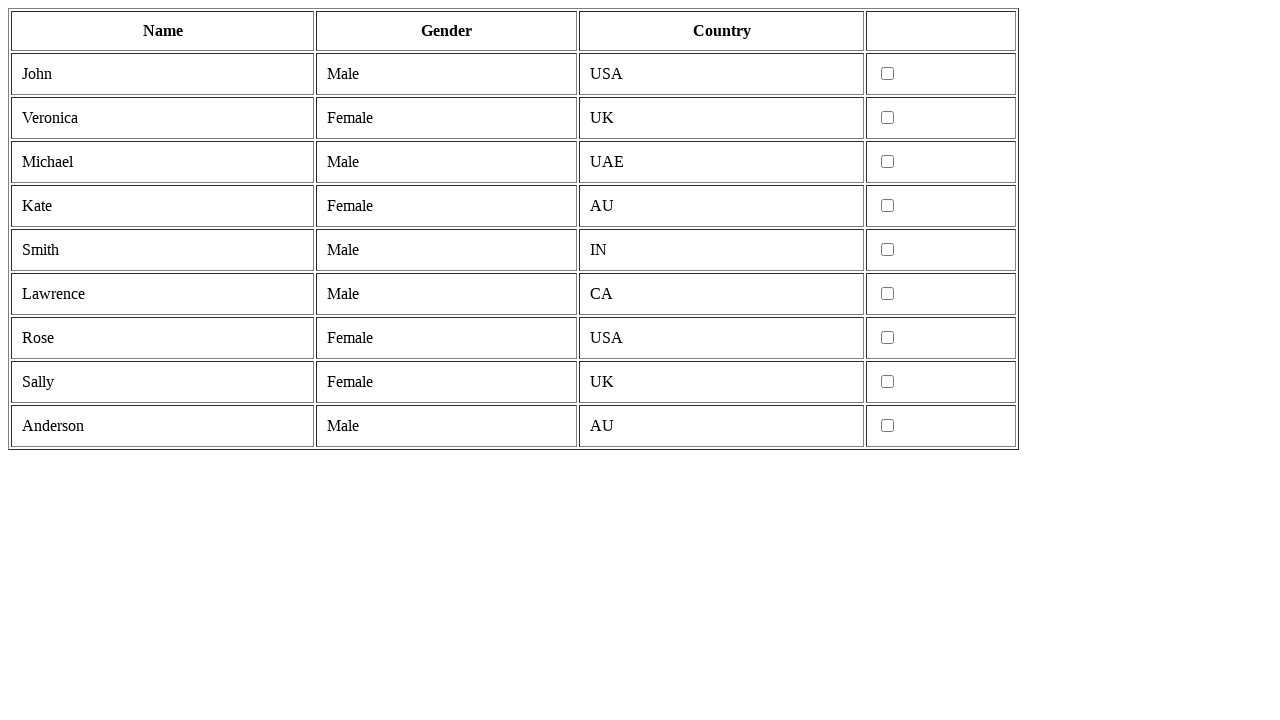

Validated row has 4 cells
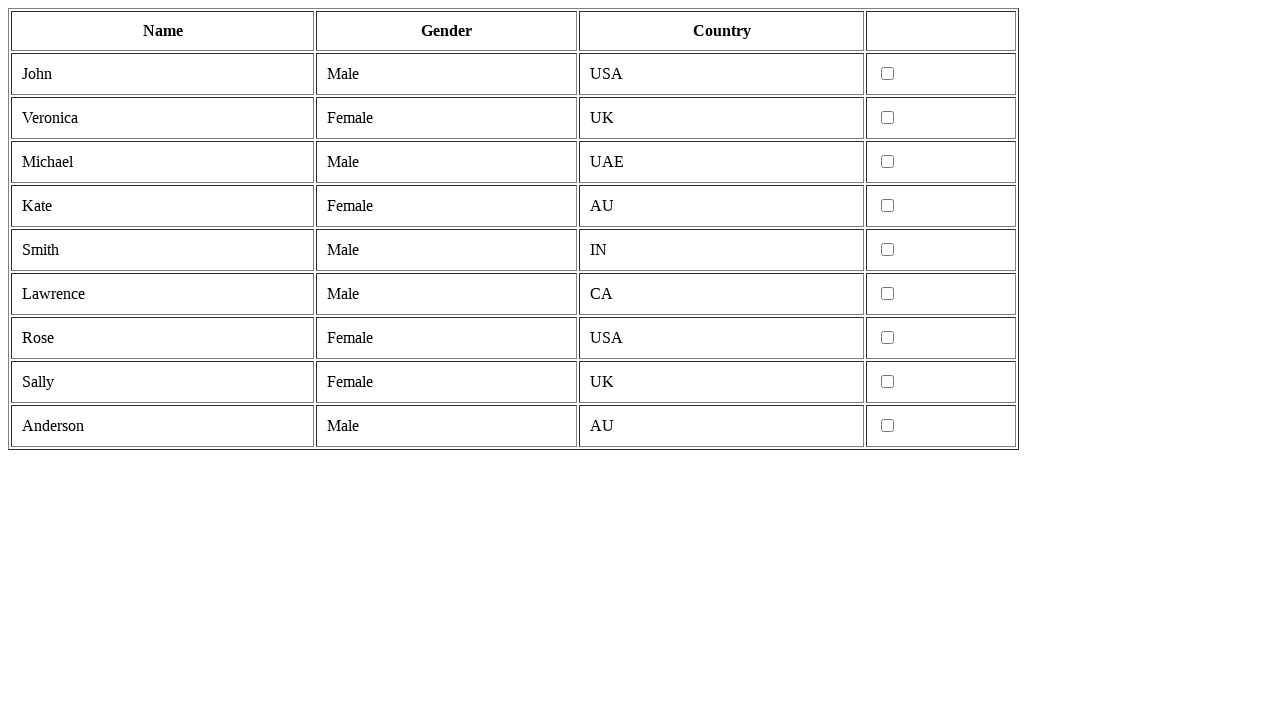

Retrieved cells from table row
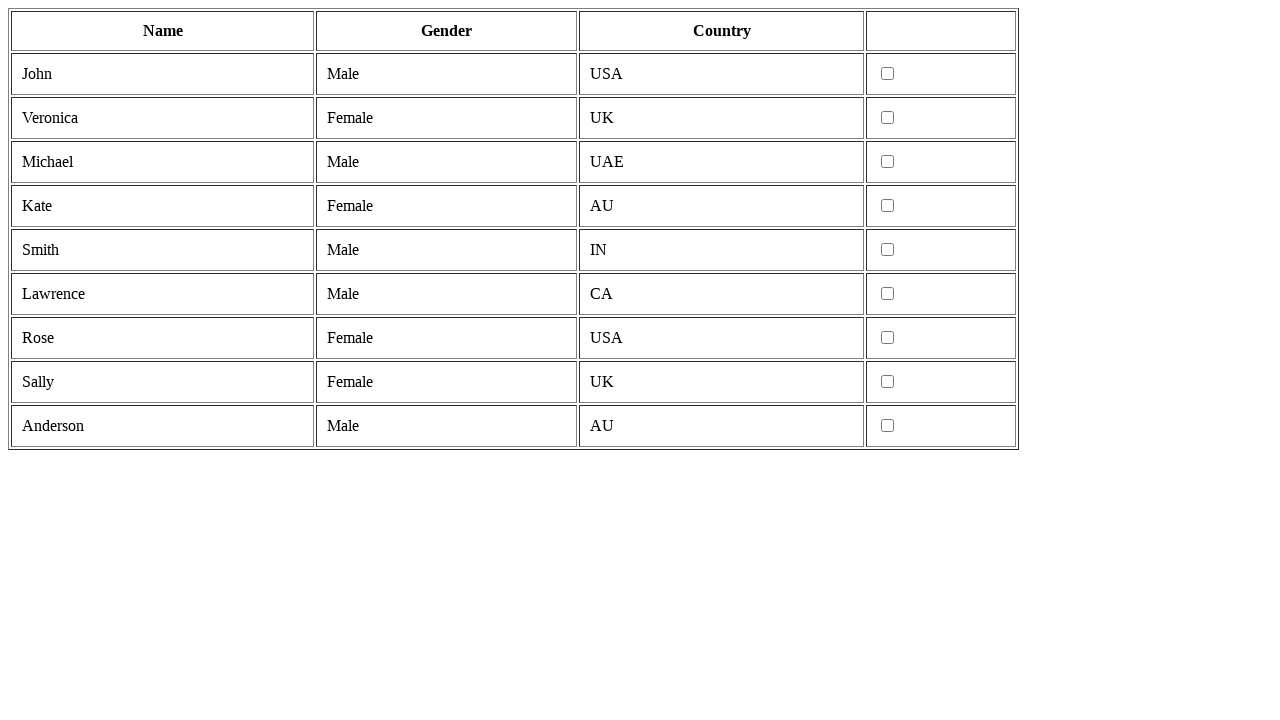

Validated row has 4 cells
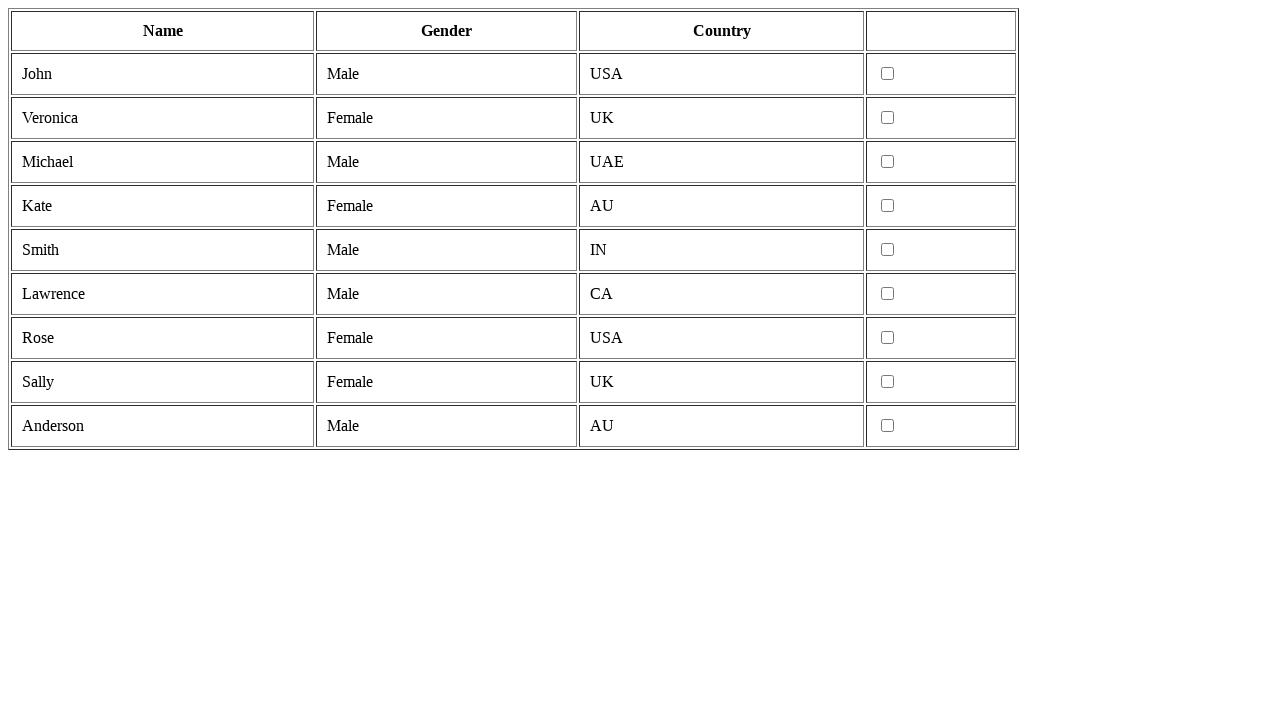

Retrieved cells from table row
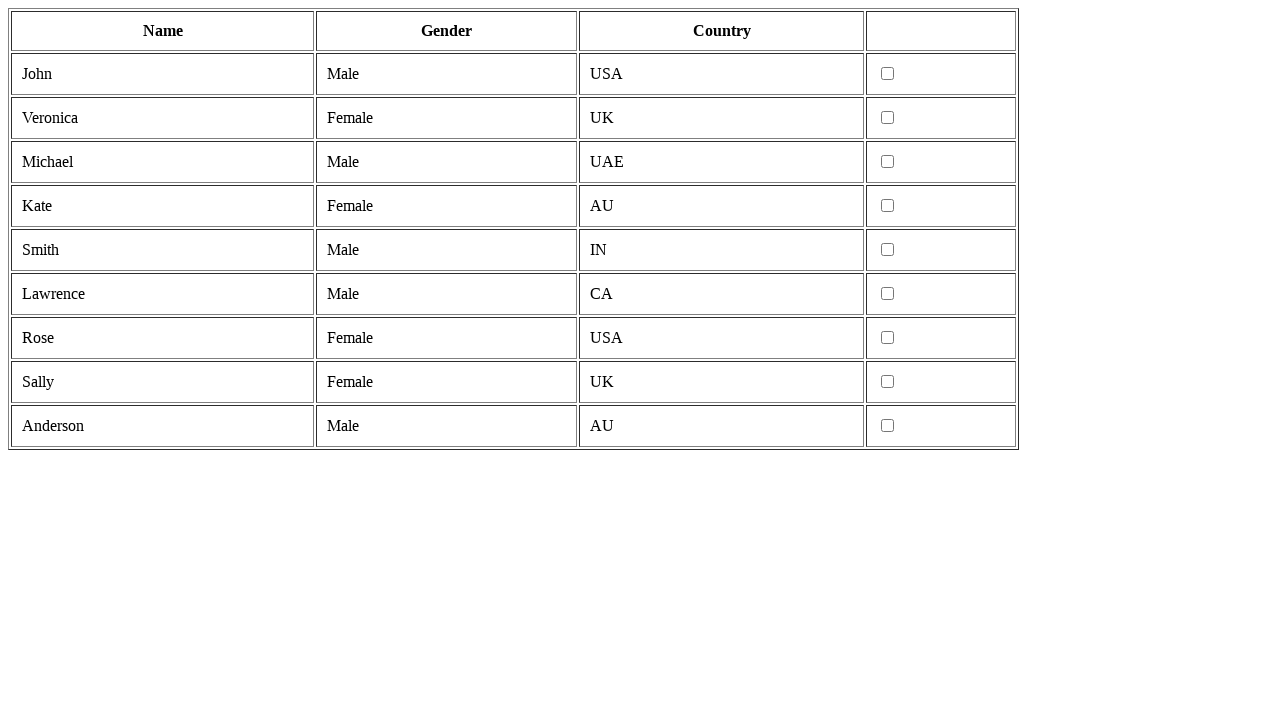

Validated row has 4 cells
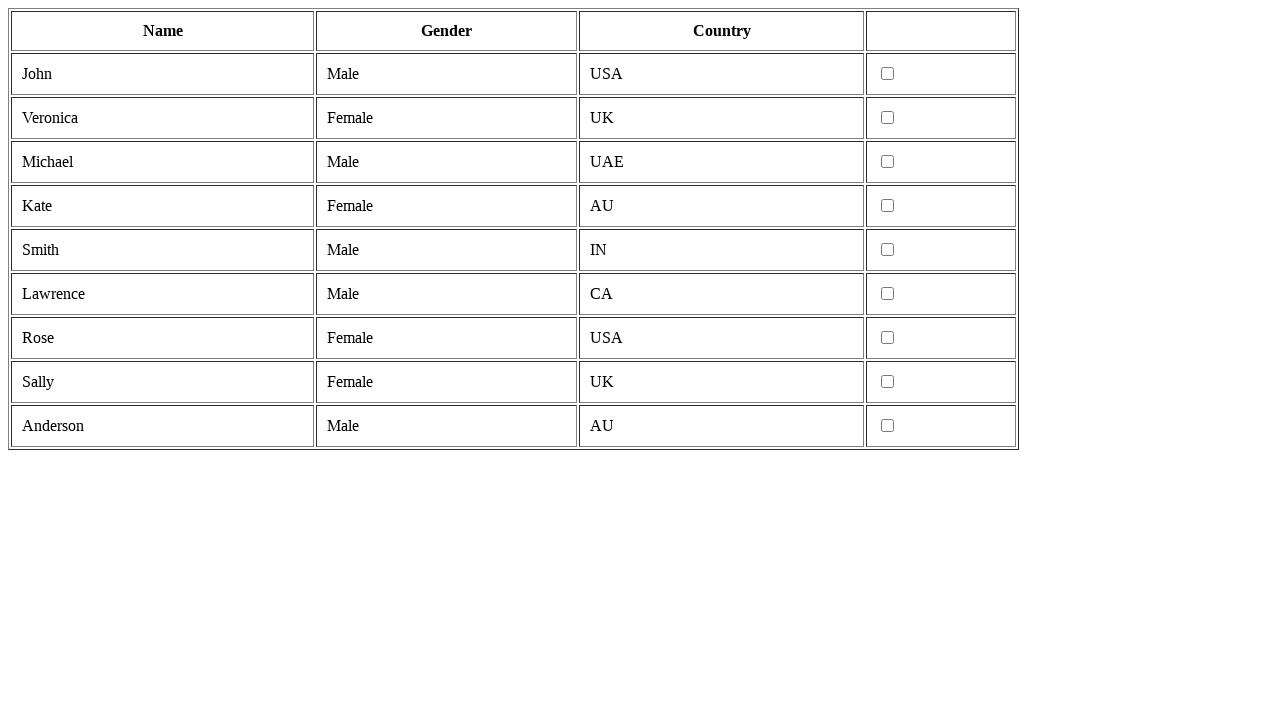

Found female from USA - criteria matched
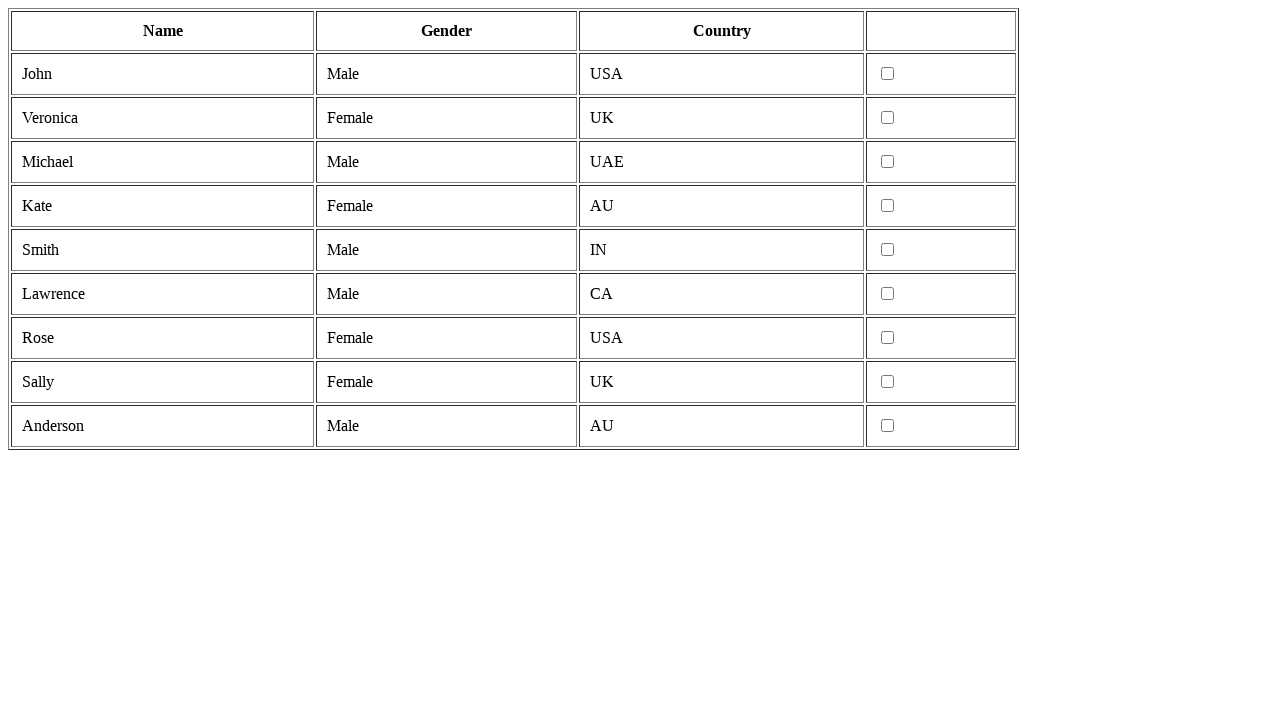

Clicked checkbox for female from USA at (888, 338) on tr >> nth=7 >> td >> nth=3 >> input
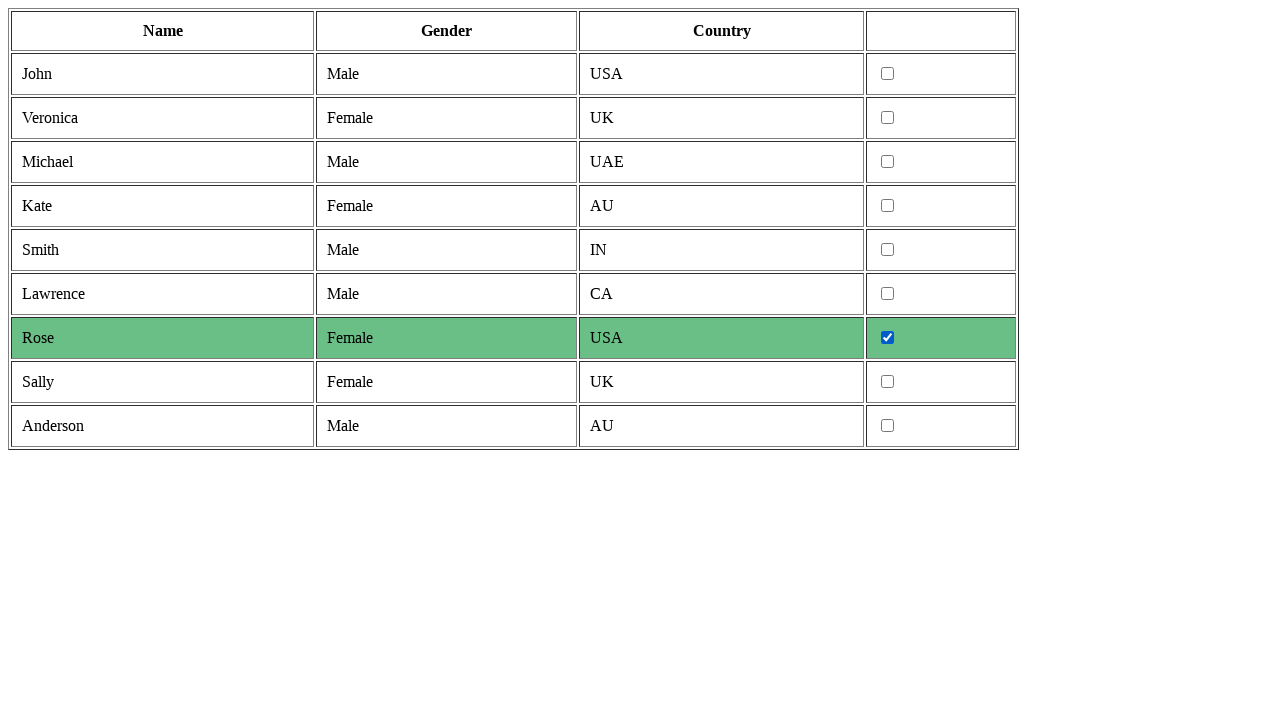

Retrieved cells from table row
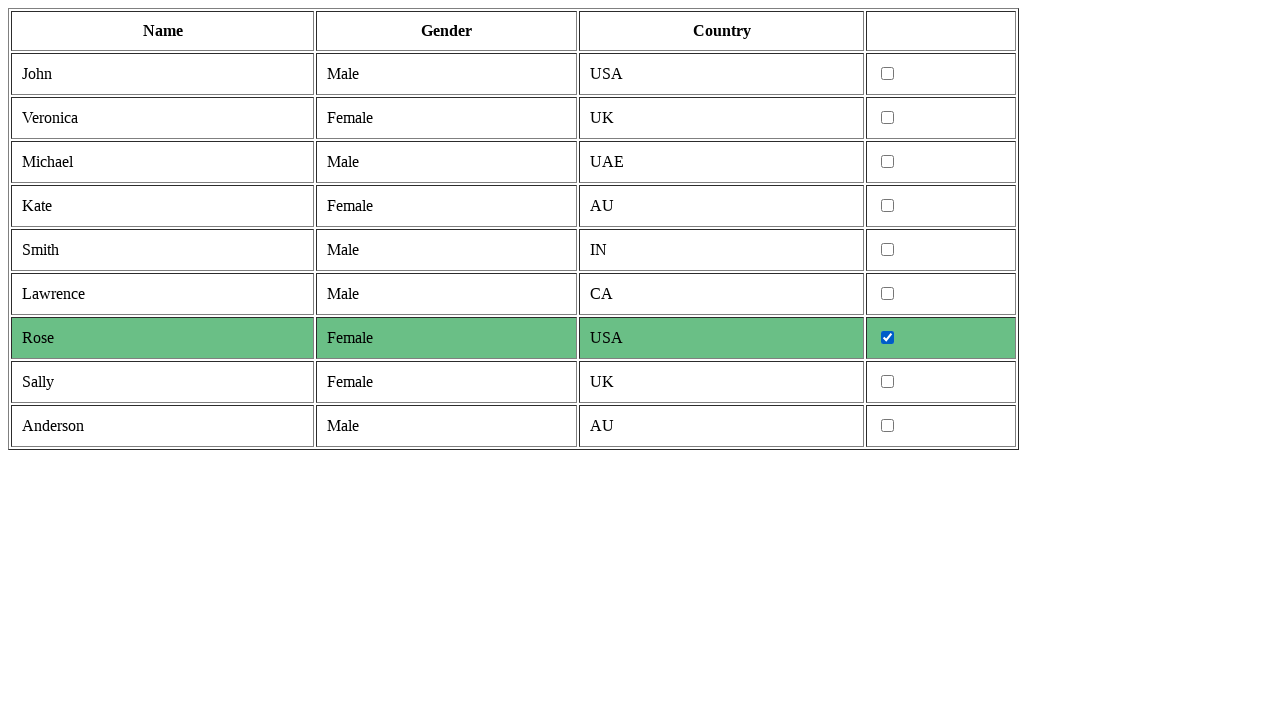

Validated row has 4 cells
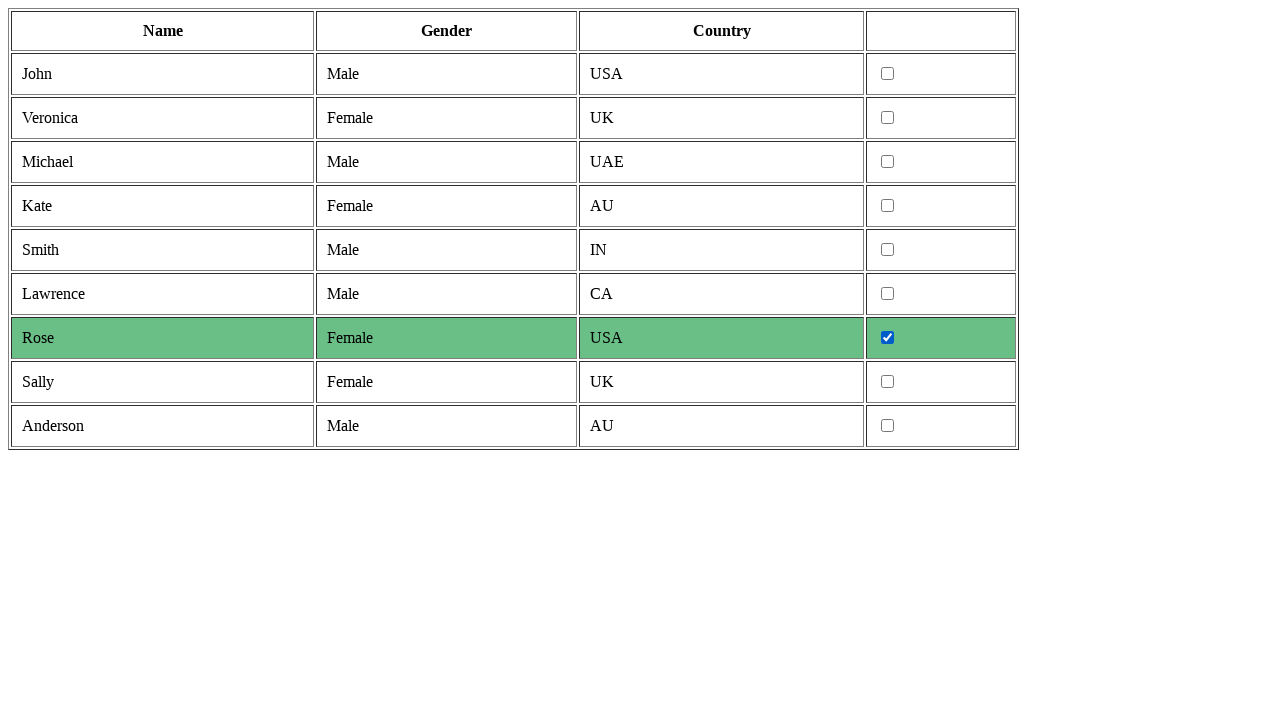

Retrieved cells from table row
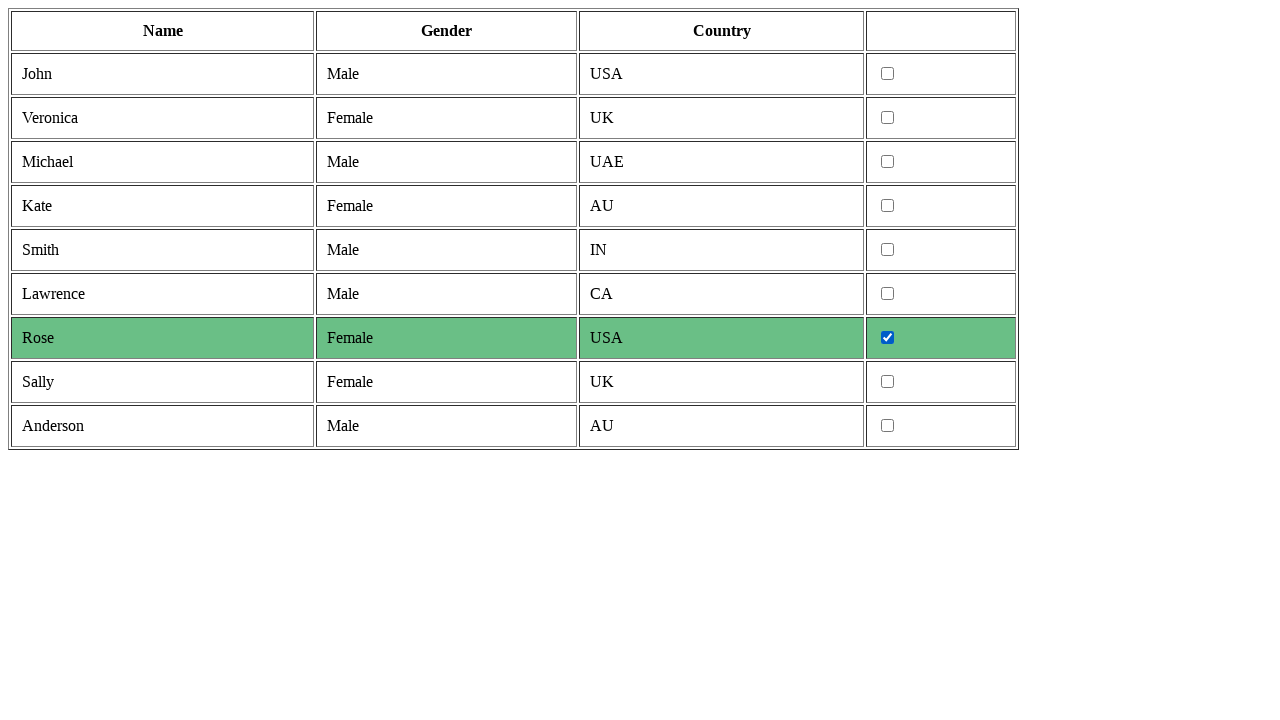

Validated row has 4 cells
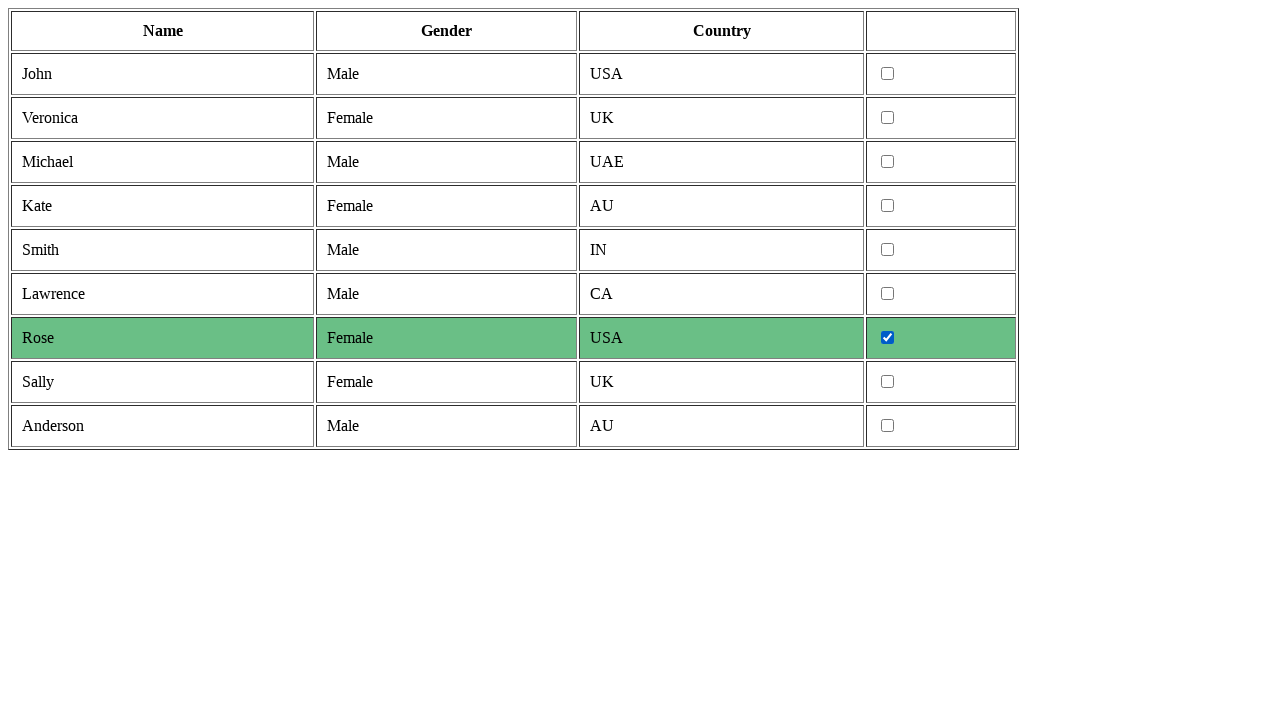

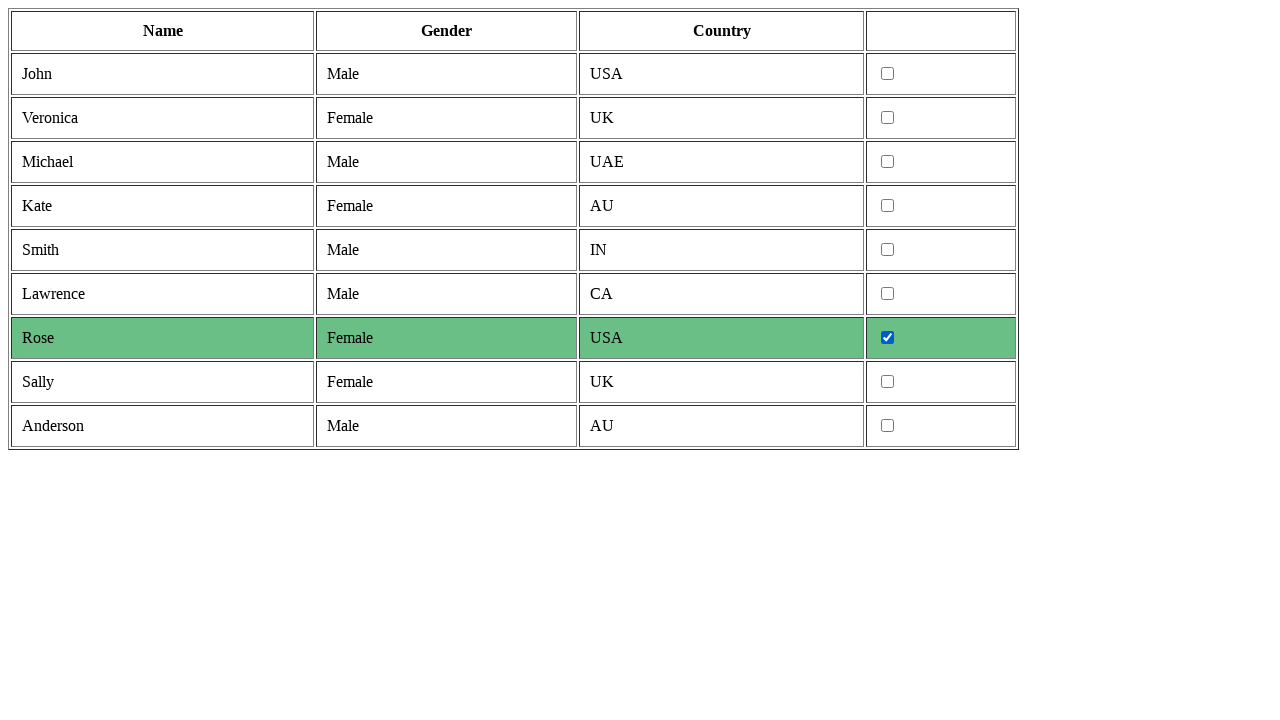